Tests jQuery UI drag and drop functionality by dragging an element to a specific position within an iframe

Starting URL: https://jqueryui.com/droppable/

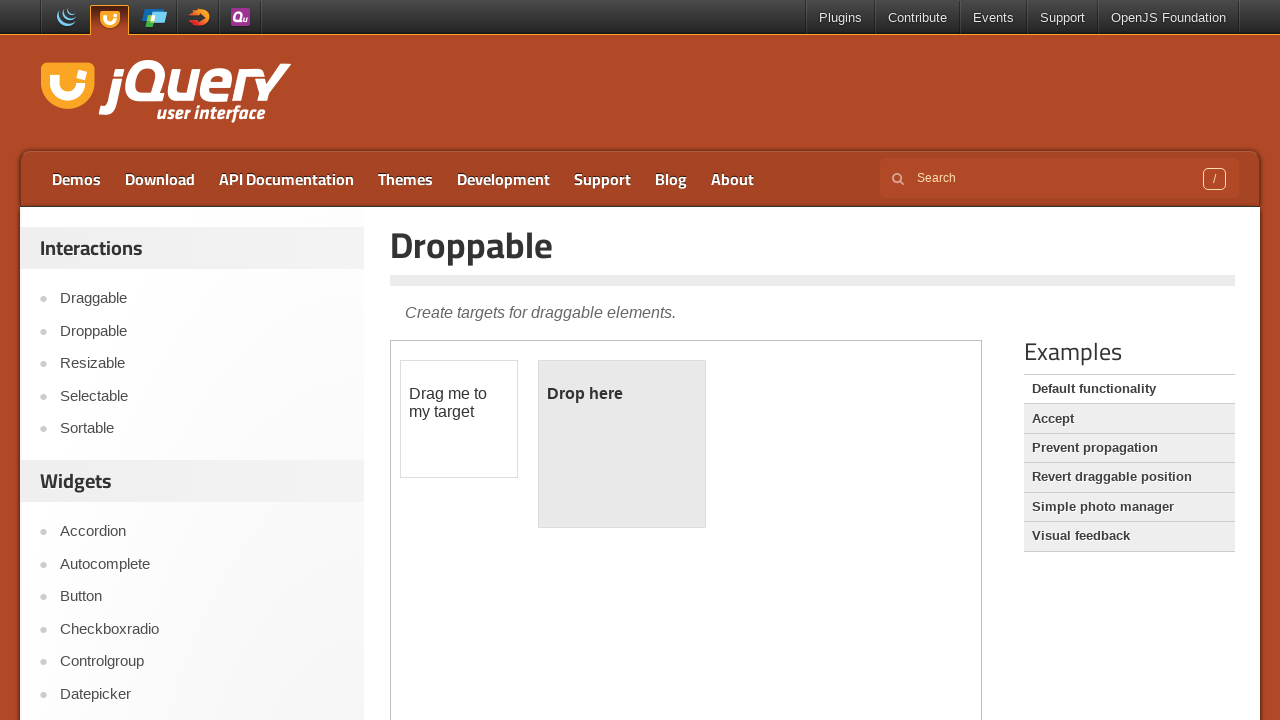

Located the iframe containing draggable elements
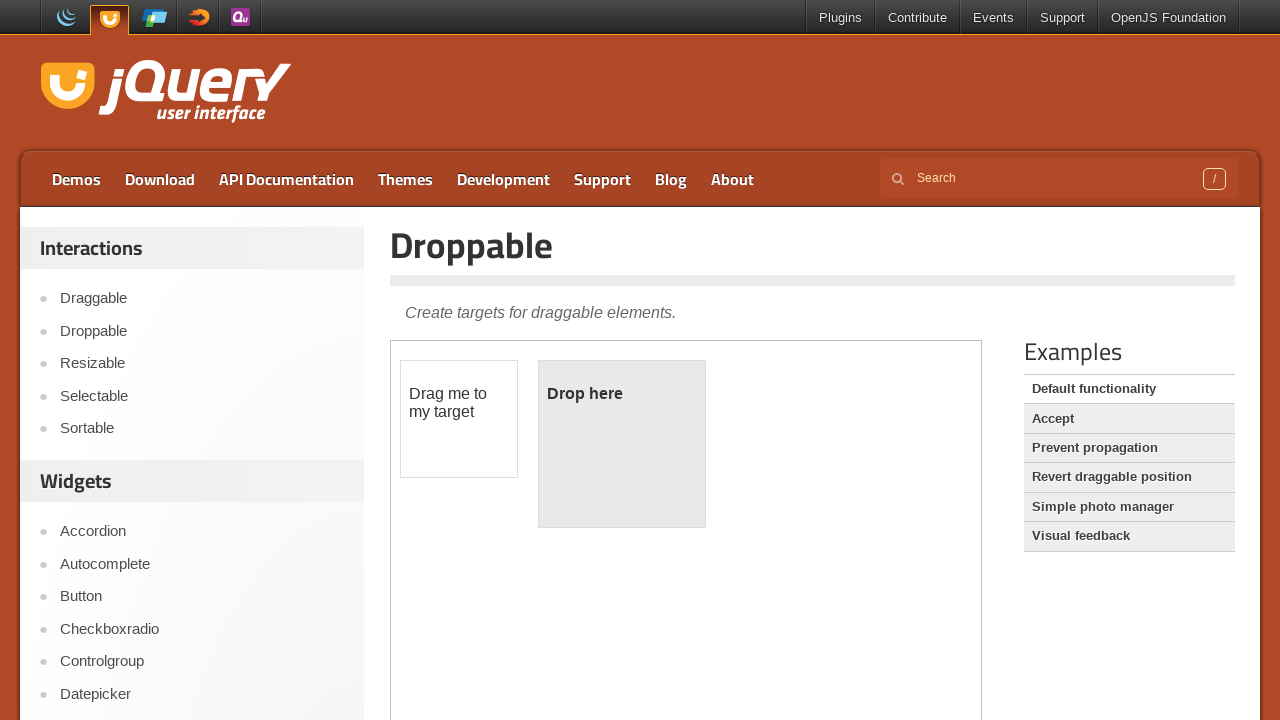

Located the draggable element within iframe
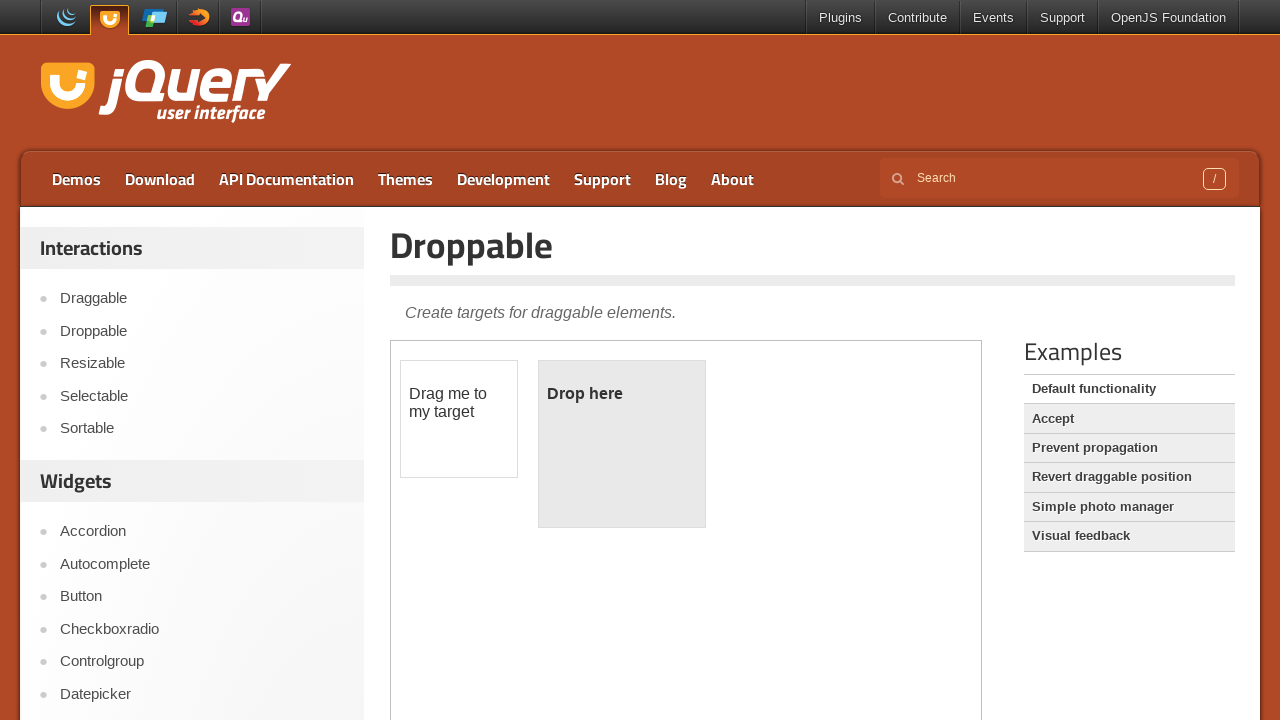

Located the droppable element within iframe
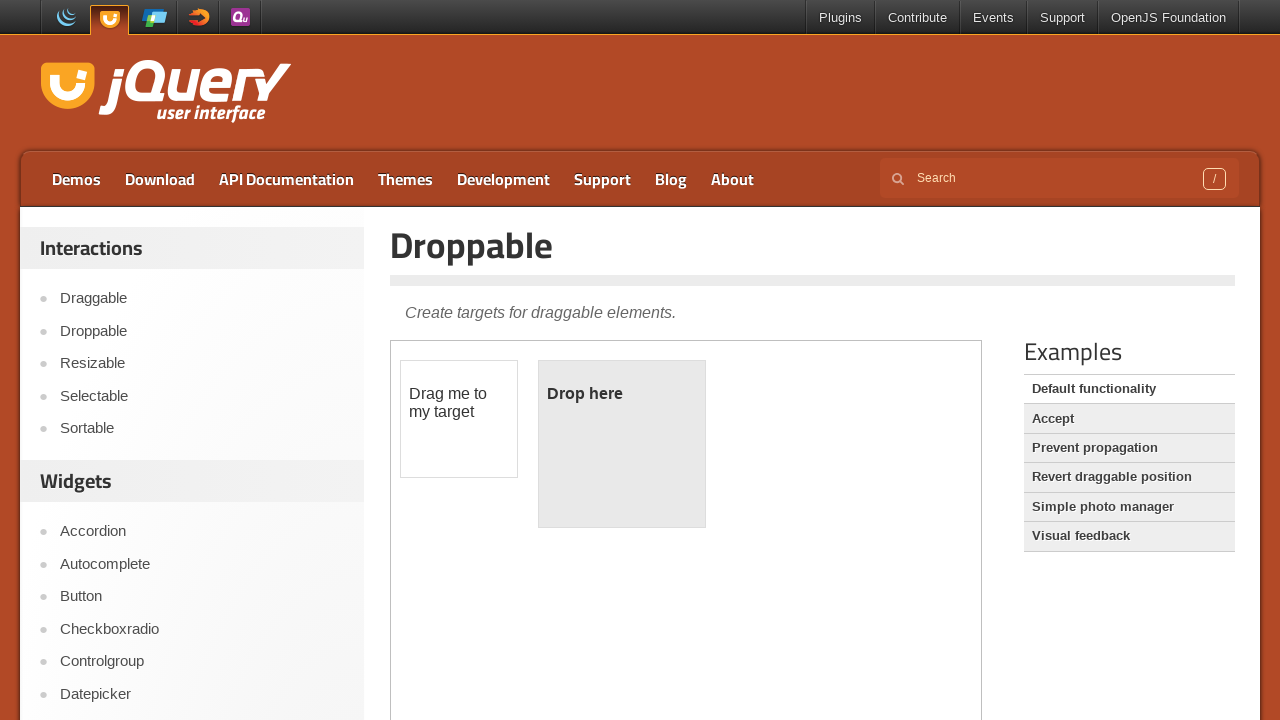

Dragged draggable element to droppable target at (622, 444)
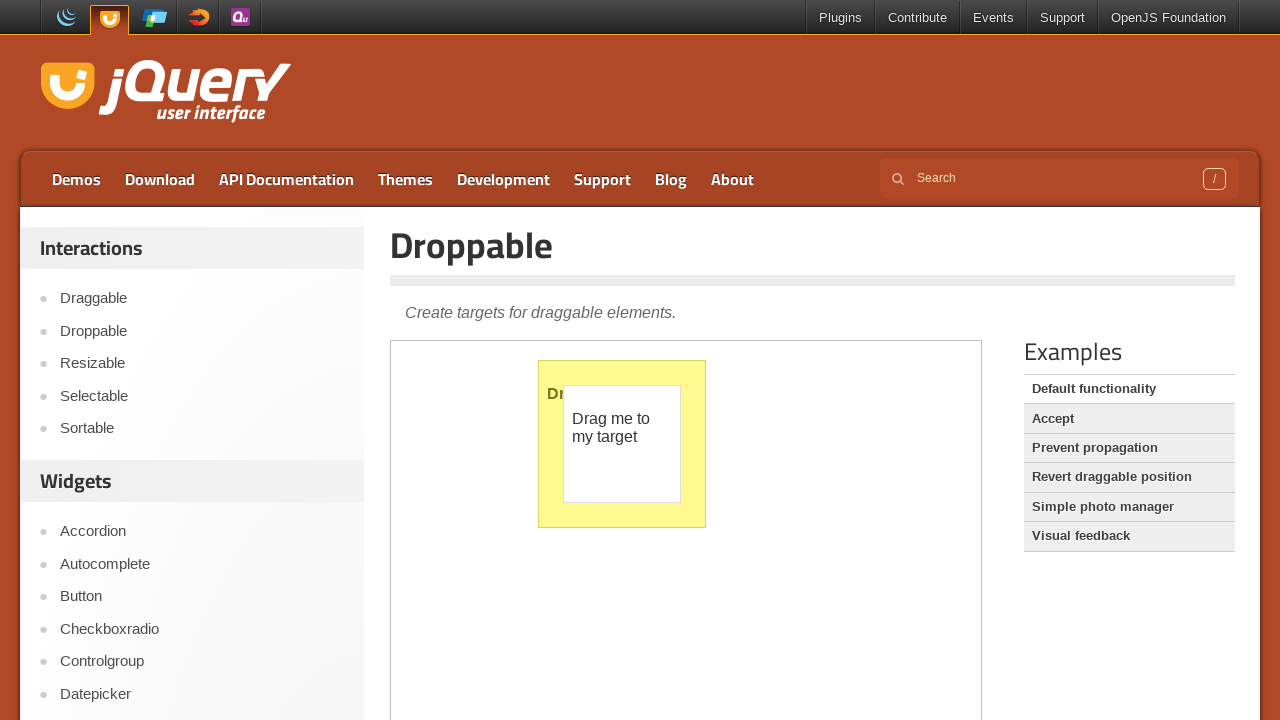

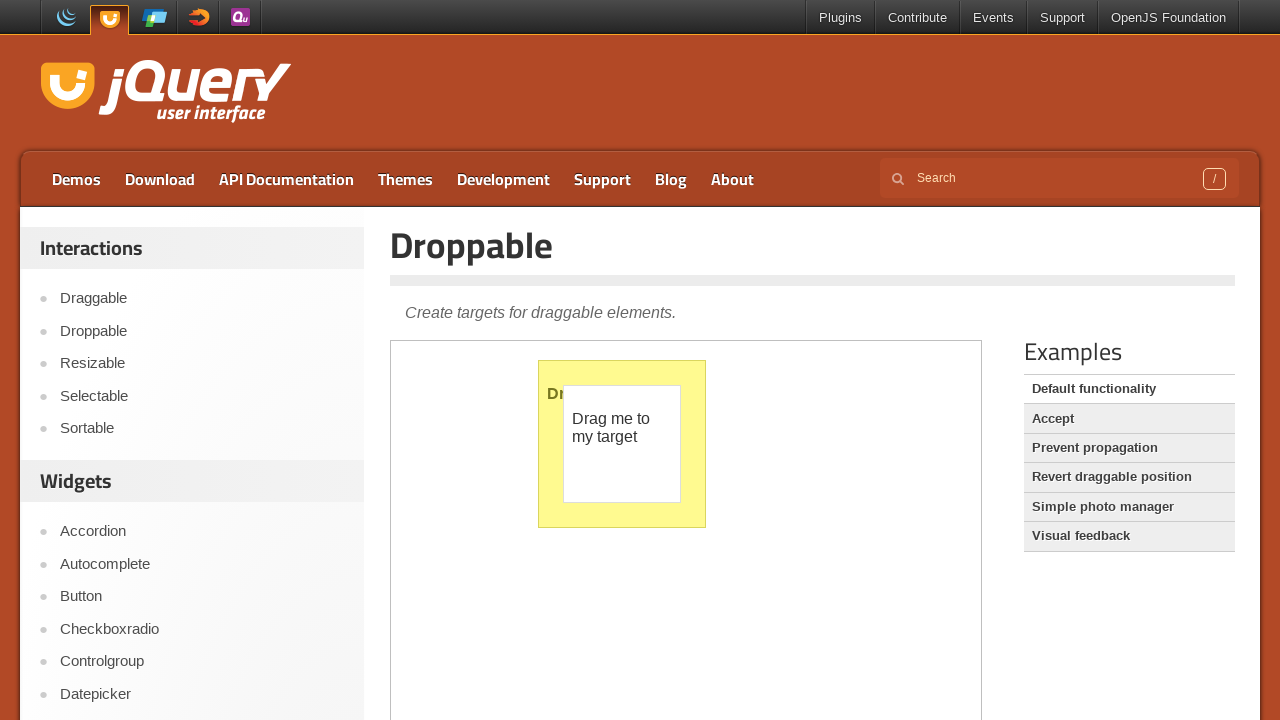